Tests multi-window/tab browser handling by clicking on Facebook and YouTube social media links in the footer, then closing all child windows except the parent.

Starting URL: https://kyna.vn/

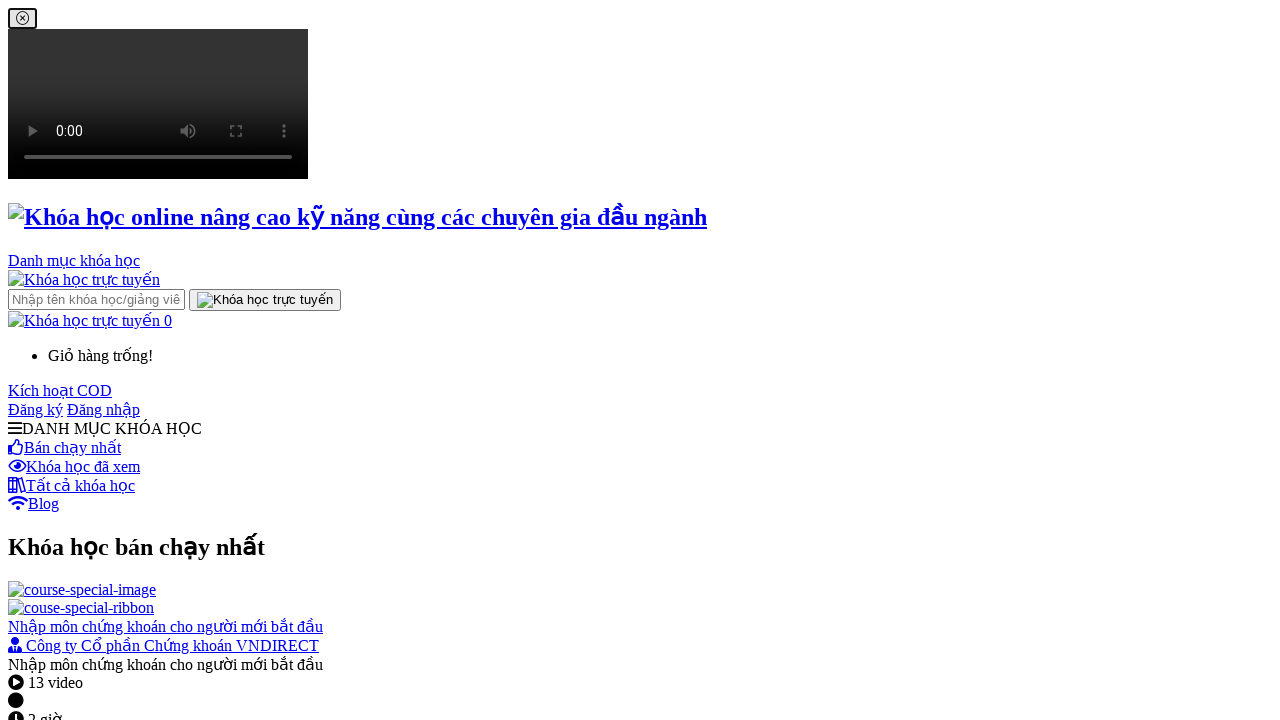

Scrolled Facebook icon in footer into view
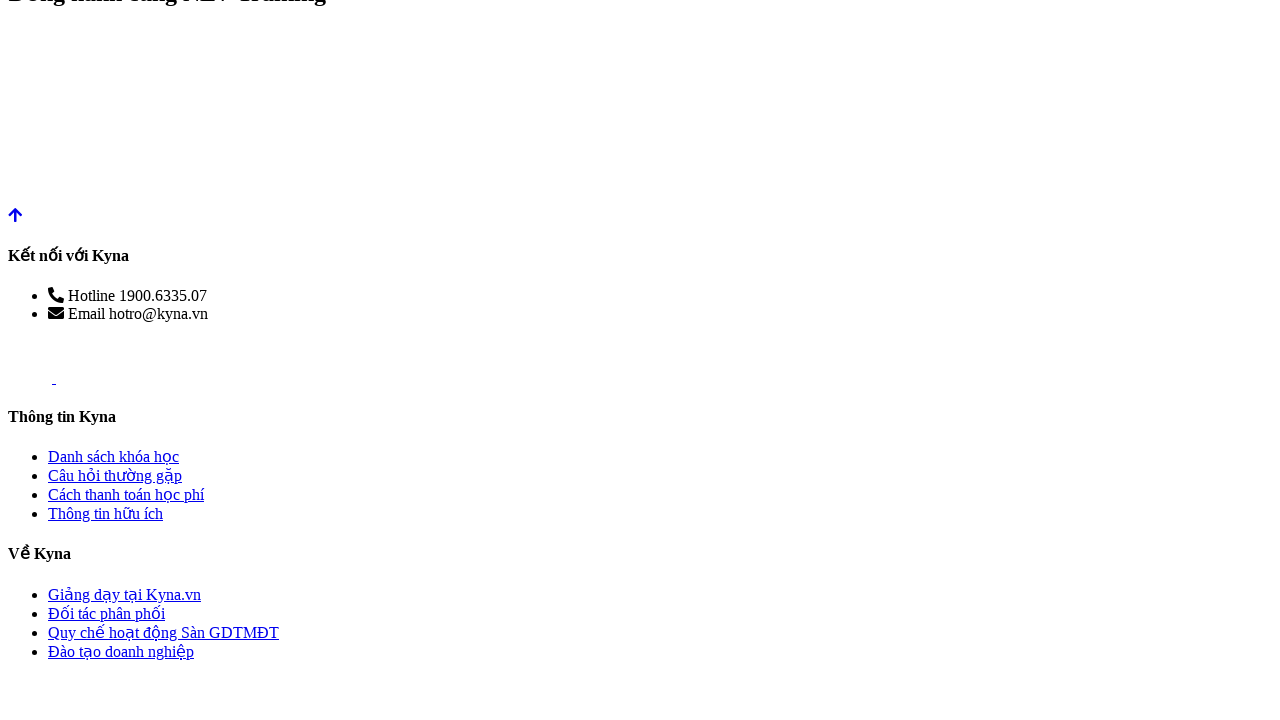

Clicked Facebook icon in footer at (30, 361) on xpath=//div[@id='k-footer']//img[@alt='facebook']
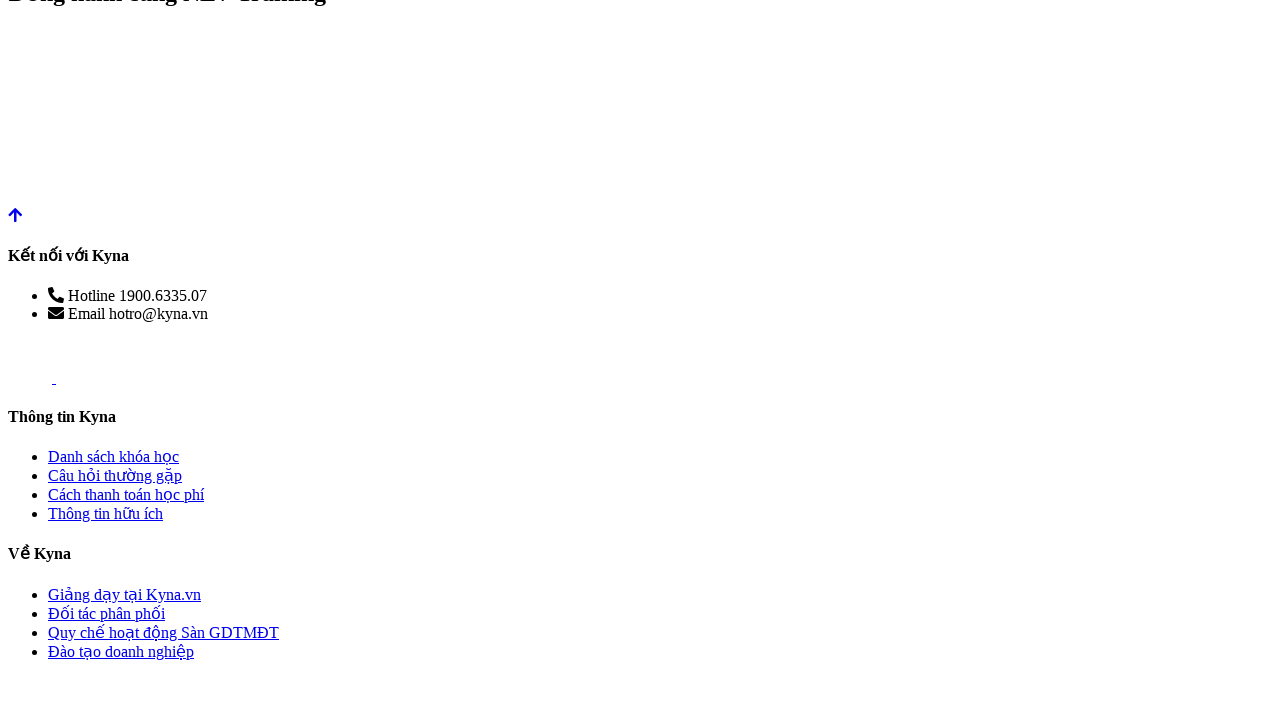

Clicked YouTube icon in footer to open new tab at (83, 361) on xpath=//div[@id='k-footer']//img[@alt='youtube']
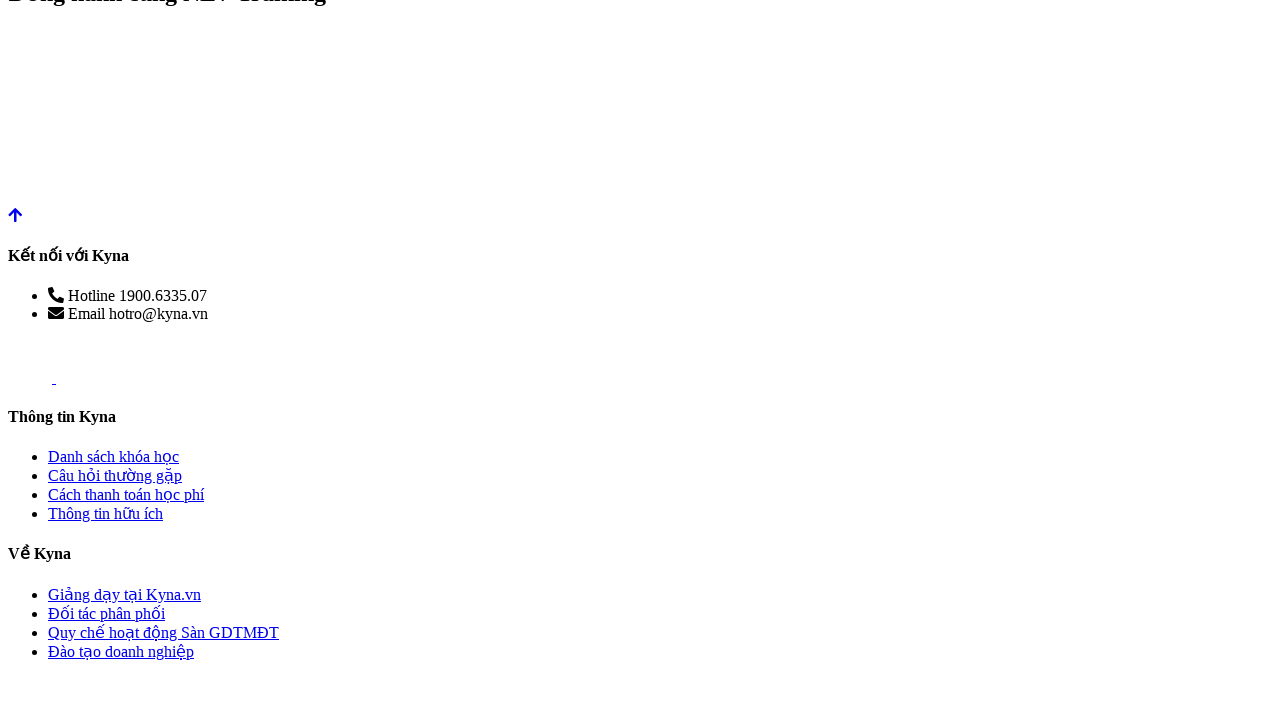

Closed child window/tab
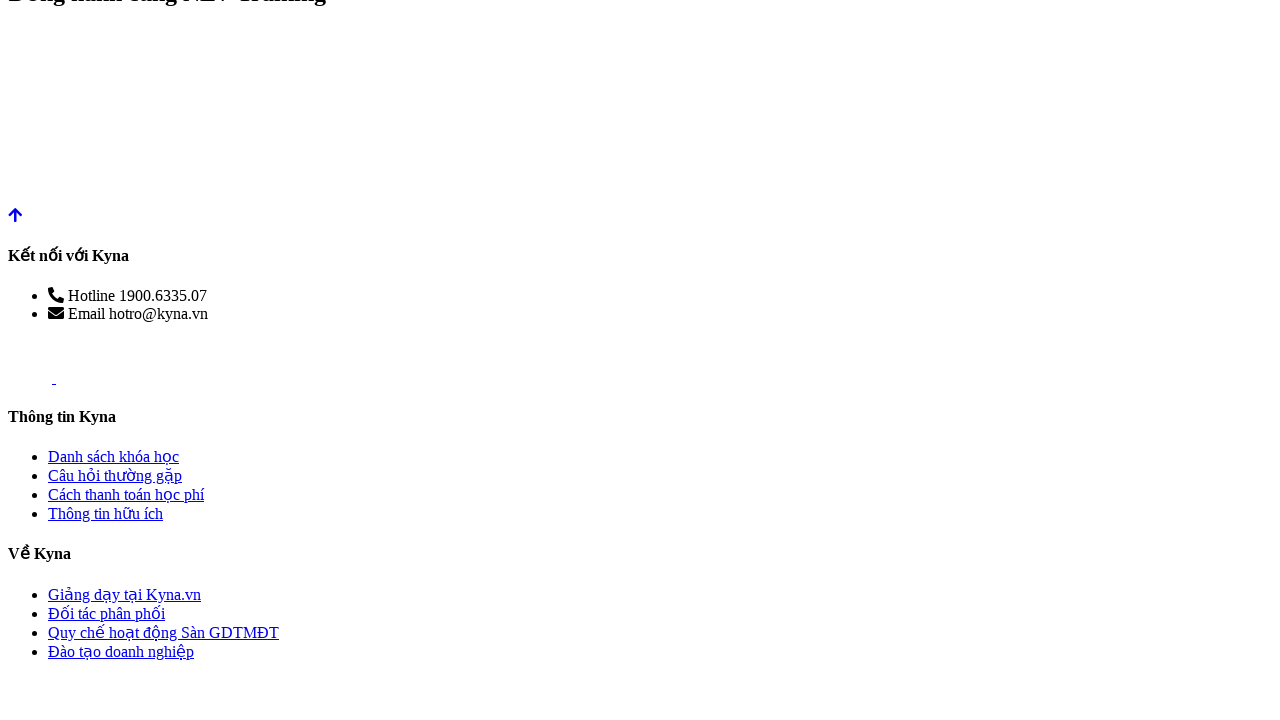

Closed child window/tab
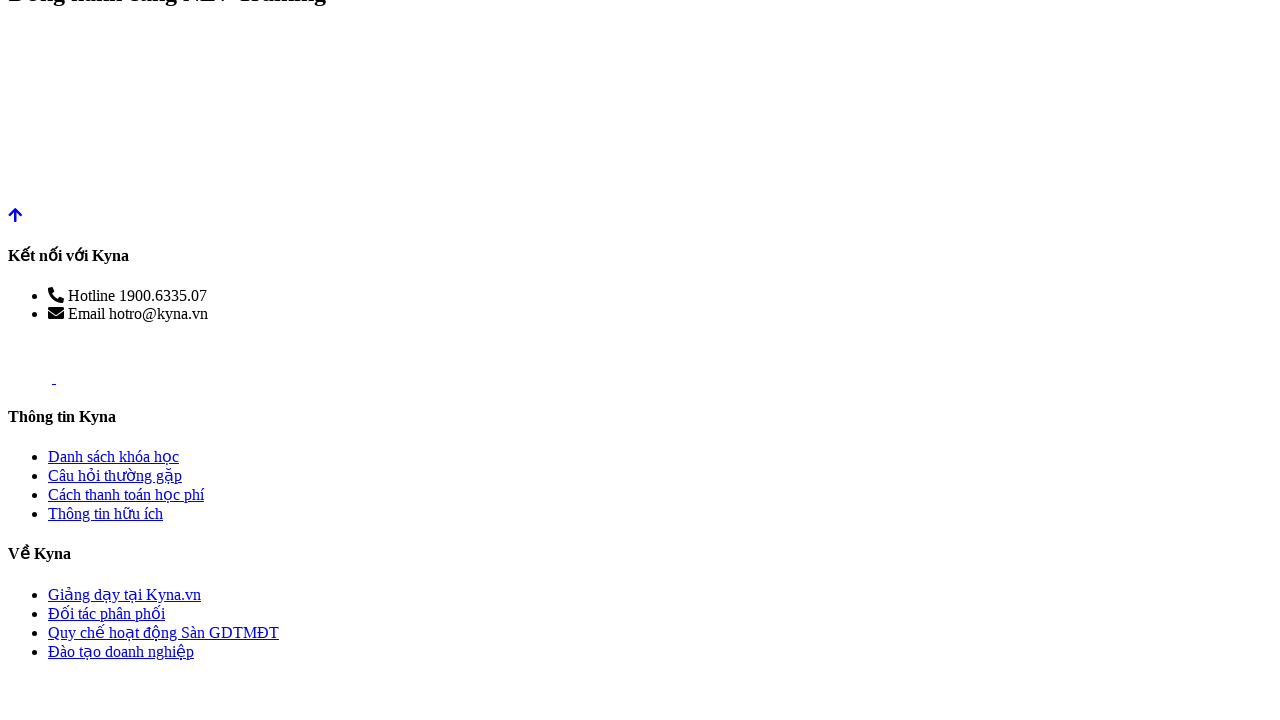

Brought main page window to front
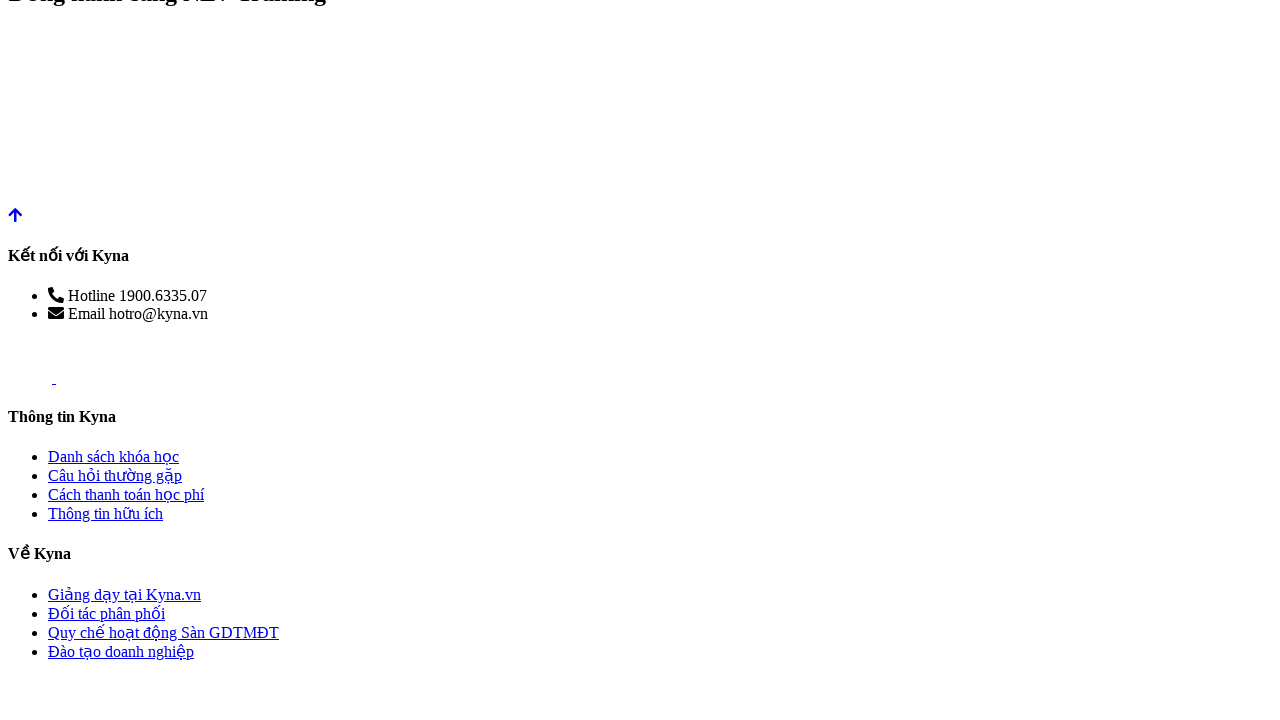

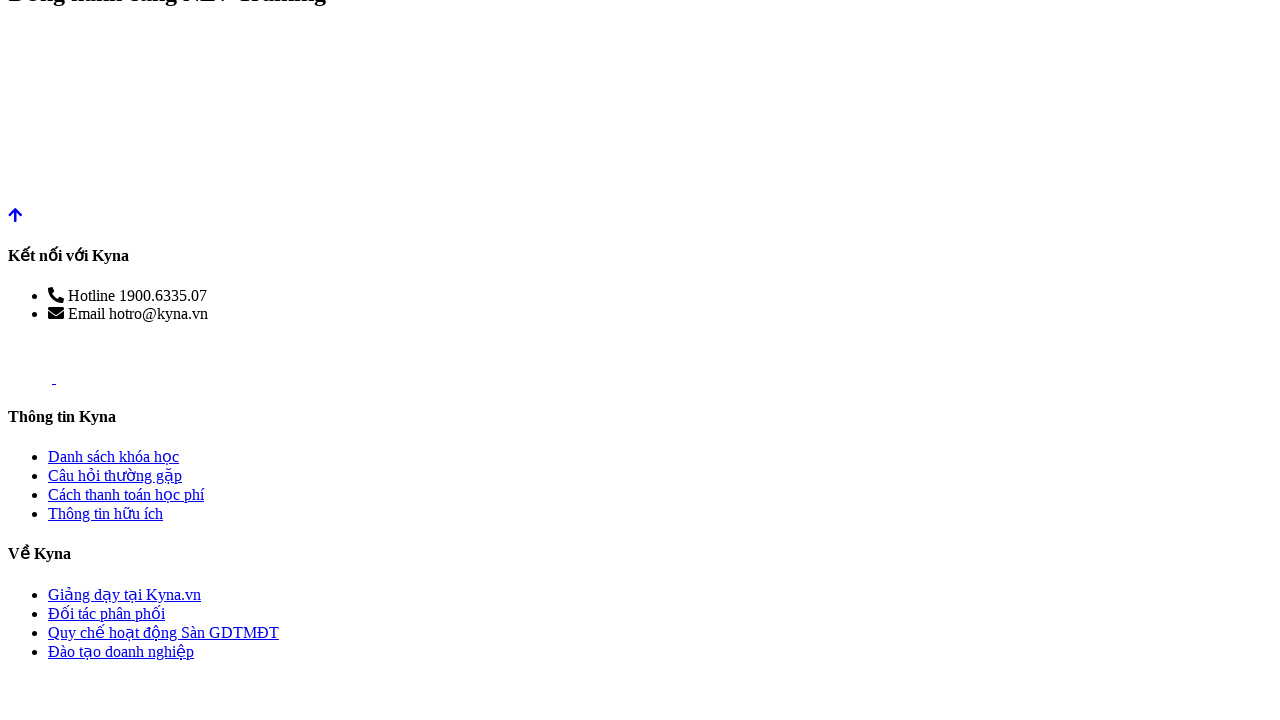